Tests jQuery UI slider widget by switching to an iframe and performing multiple drag operations on the slider handle, moving it right and then left.

Starting URL: http://jqueryui.com/slider/

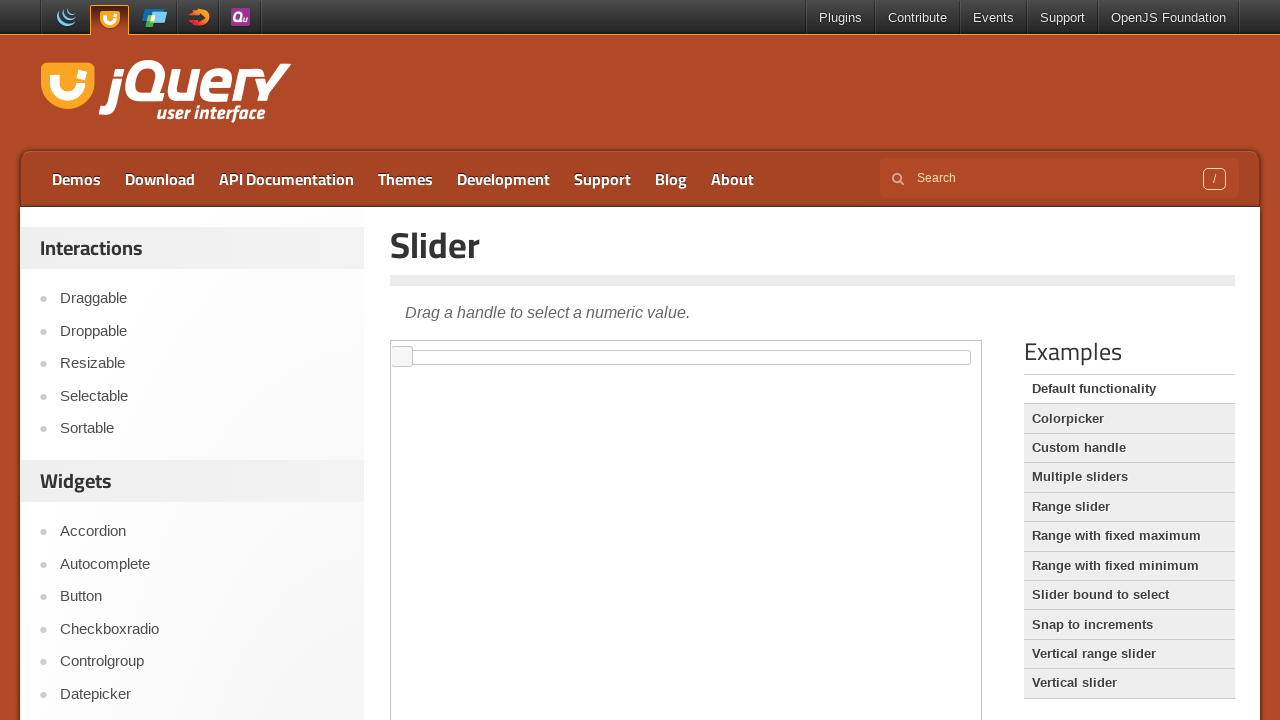

Located iframe containing jQuery UI slider demo
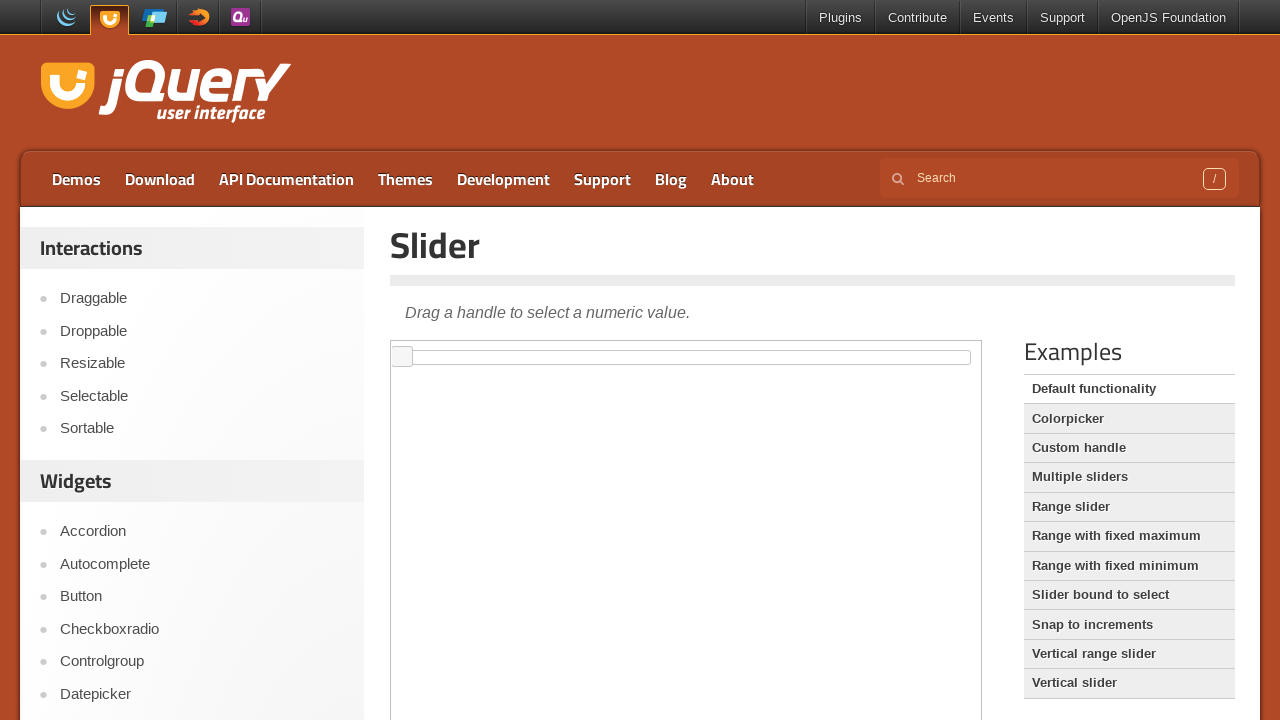

Located slider handle element
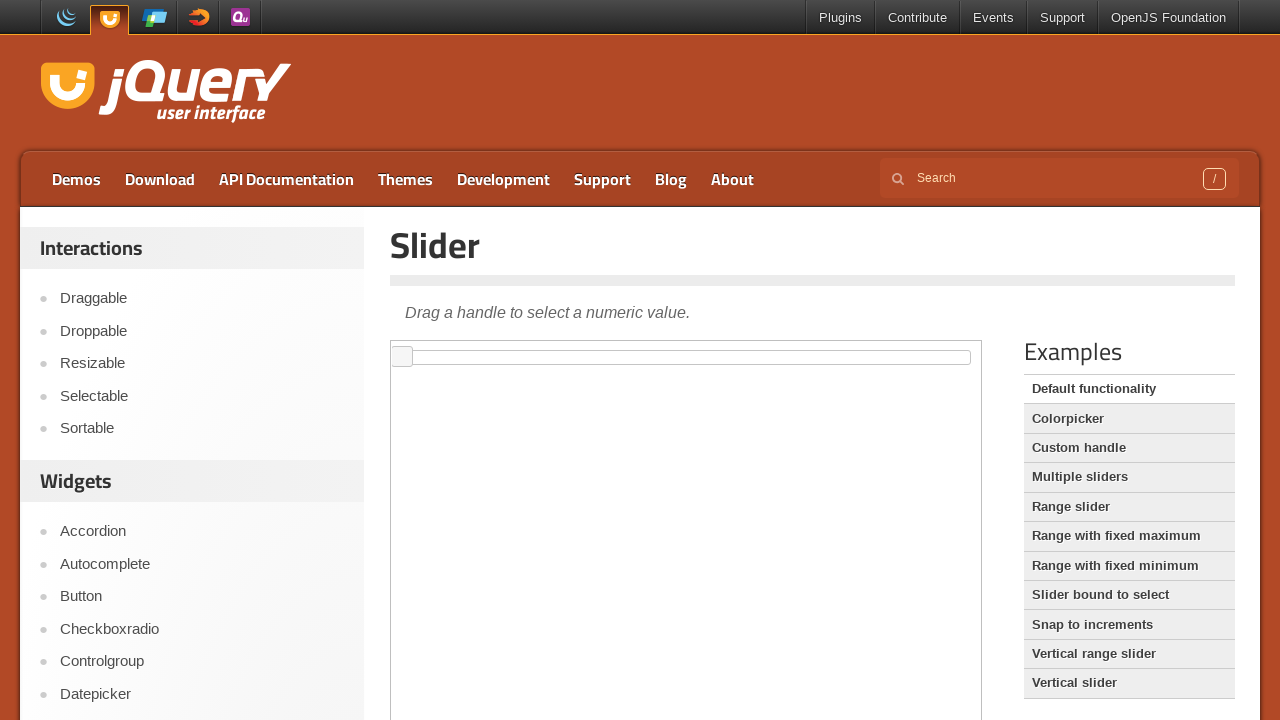

Waited for slider handle to be ready
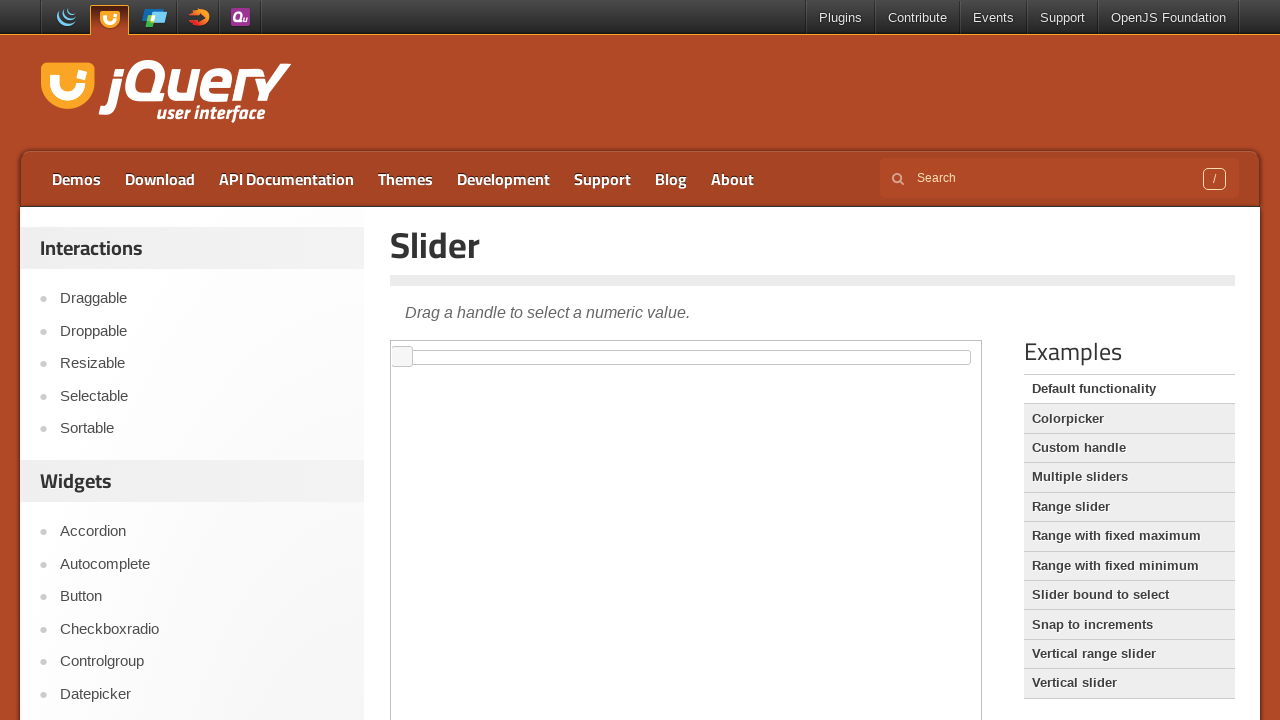

Dragged slider handle right by 20px (1/5) at (413, 347)
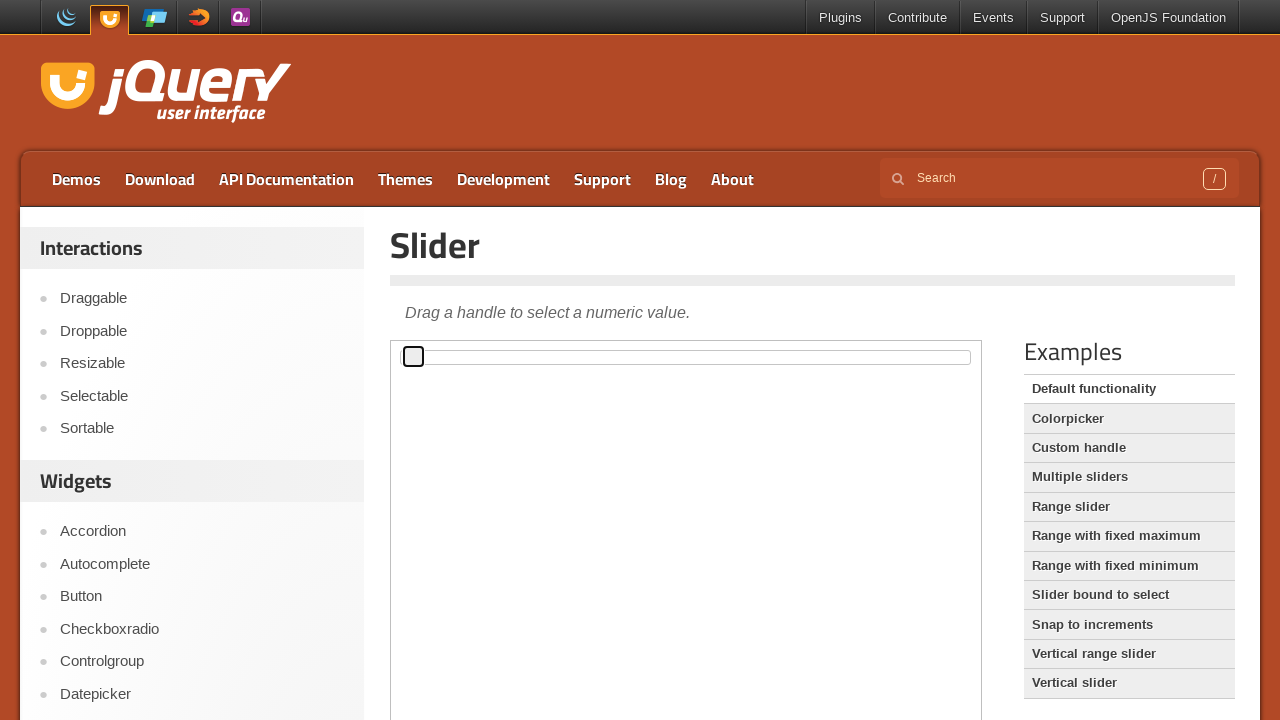

Waited 500ms after first right drag
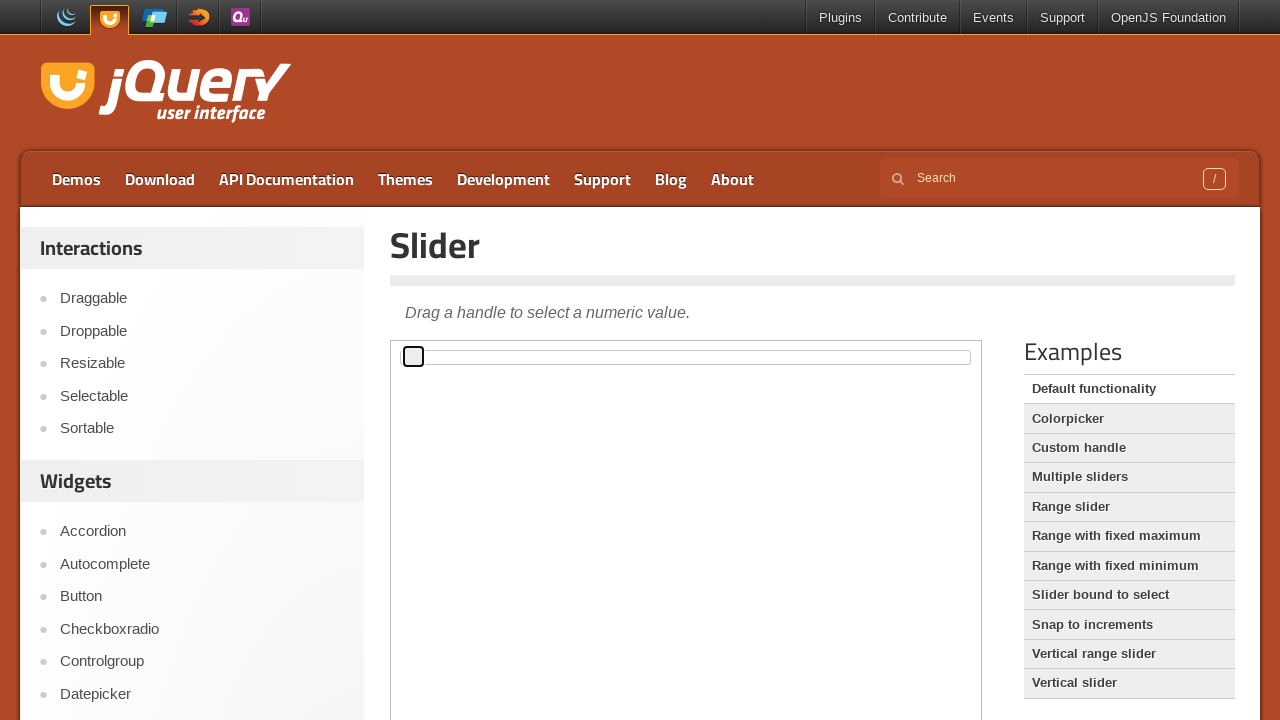

Dragged slider handle right by 20px (2/5) at (424, 347)
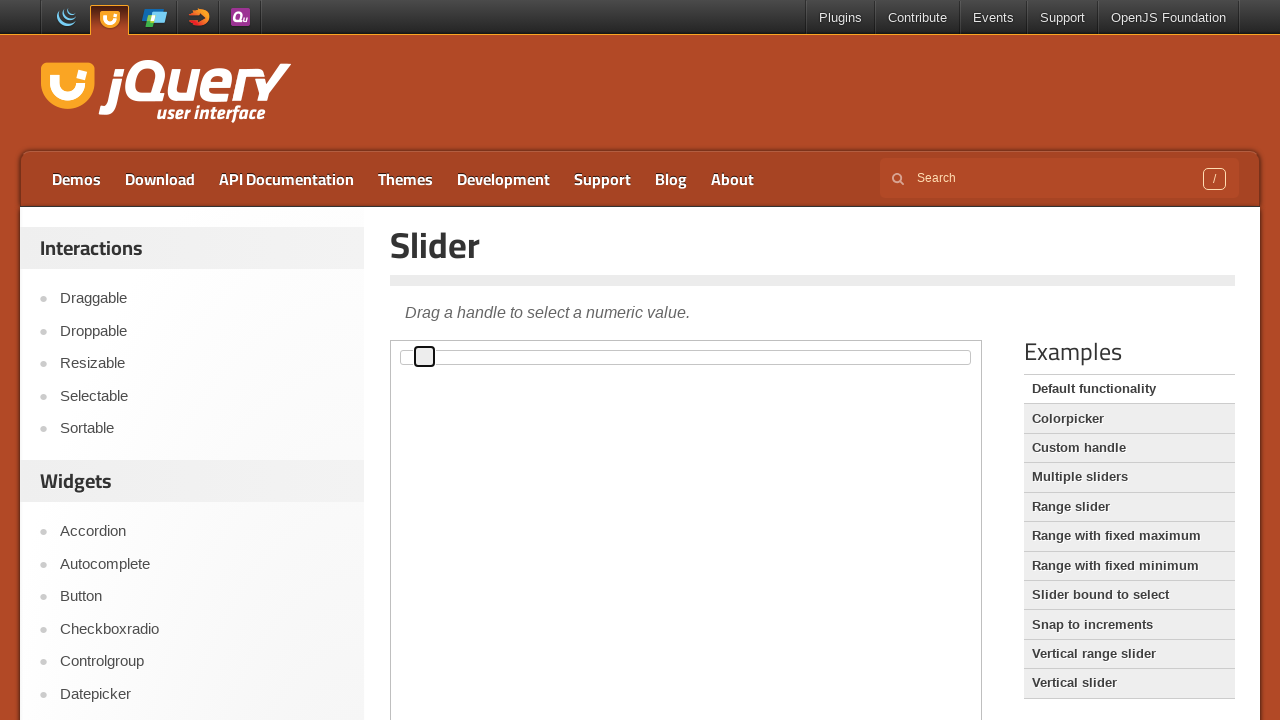

Waited 500ms after second right drag
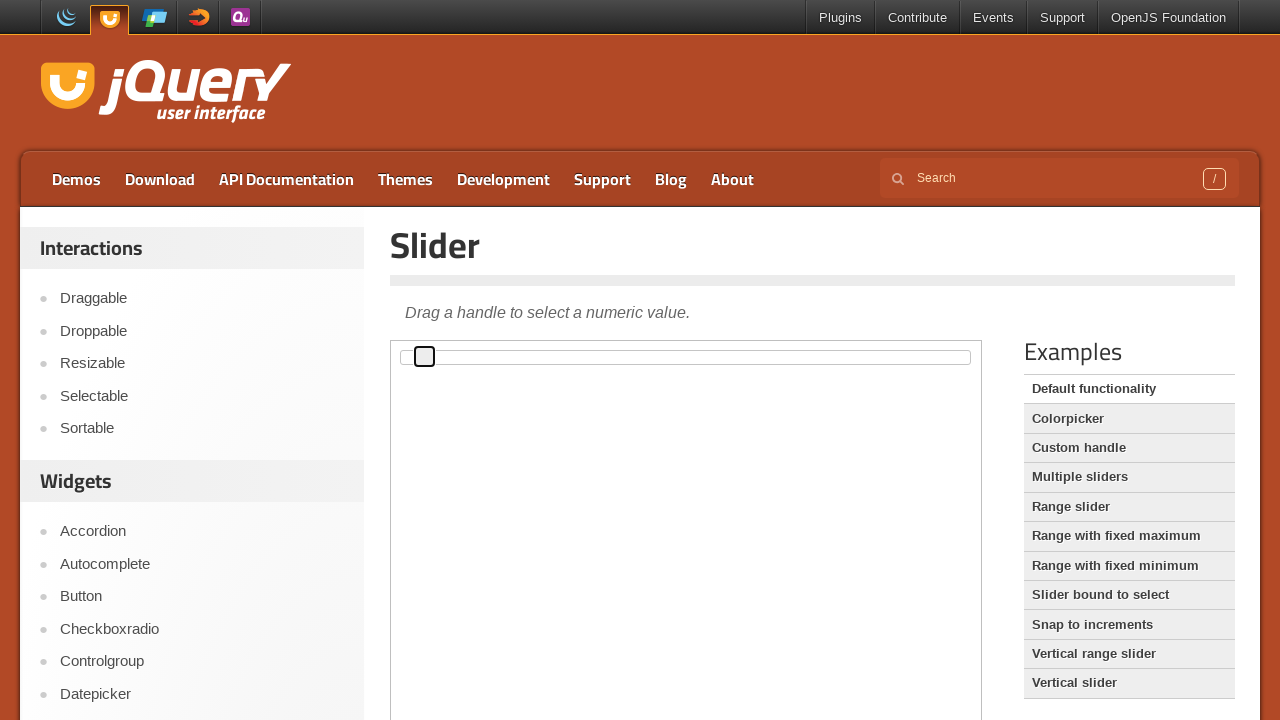

Dragged slider handle right by 20px (3/5) at (435, 347)
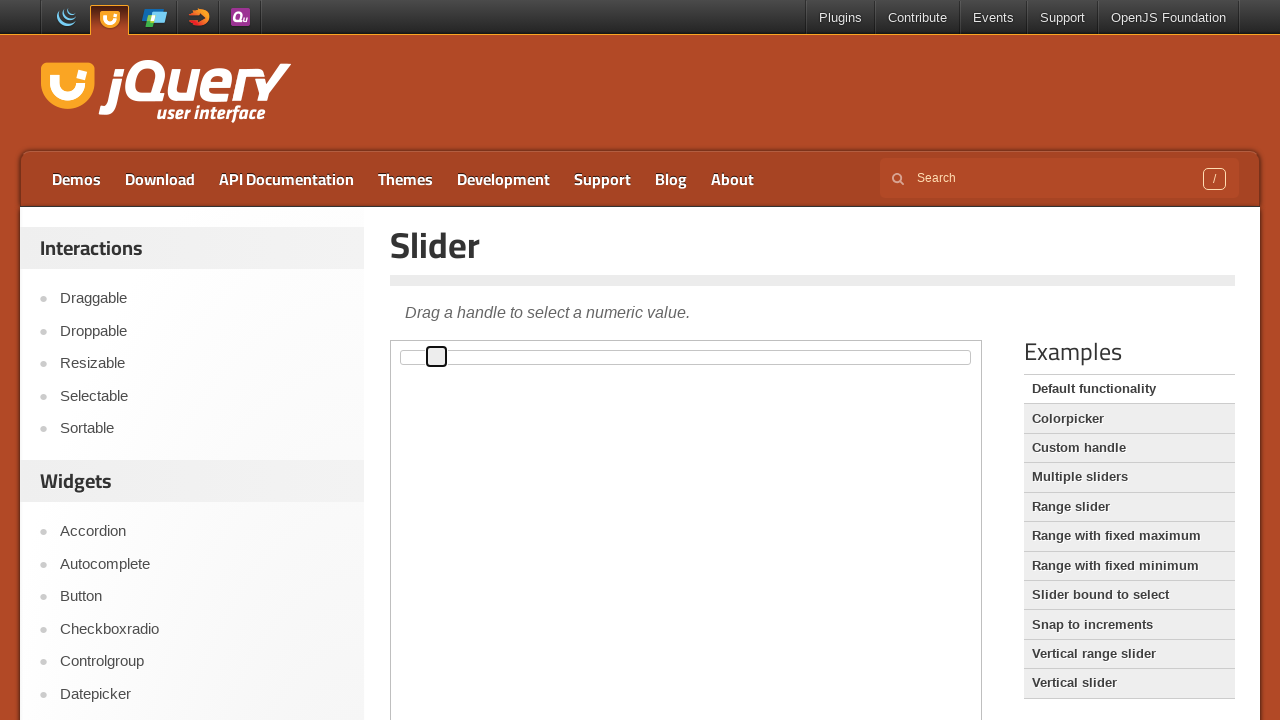

Waited 500ms after third right drag
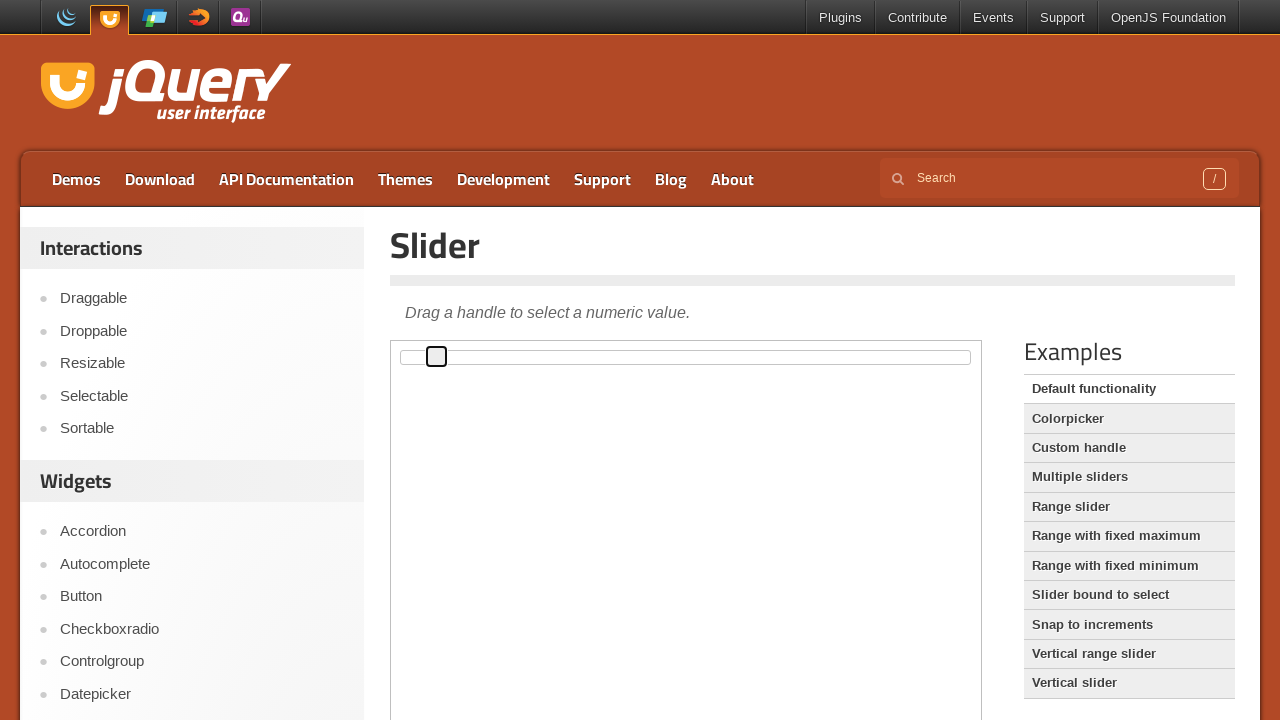

Dragged slider handle right by 20px (4/5) at (447, 347)
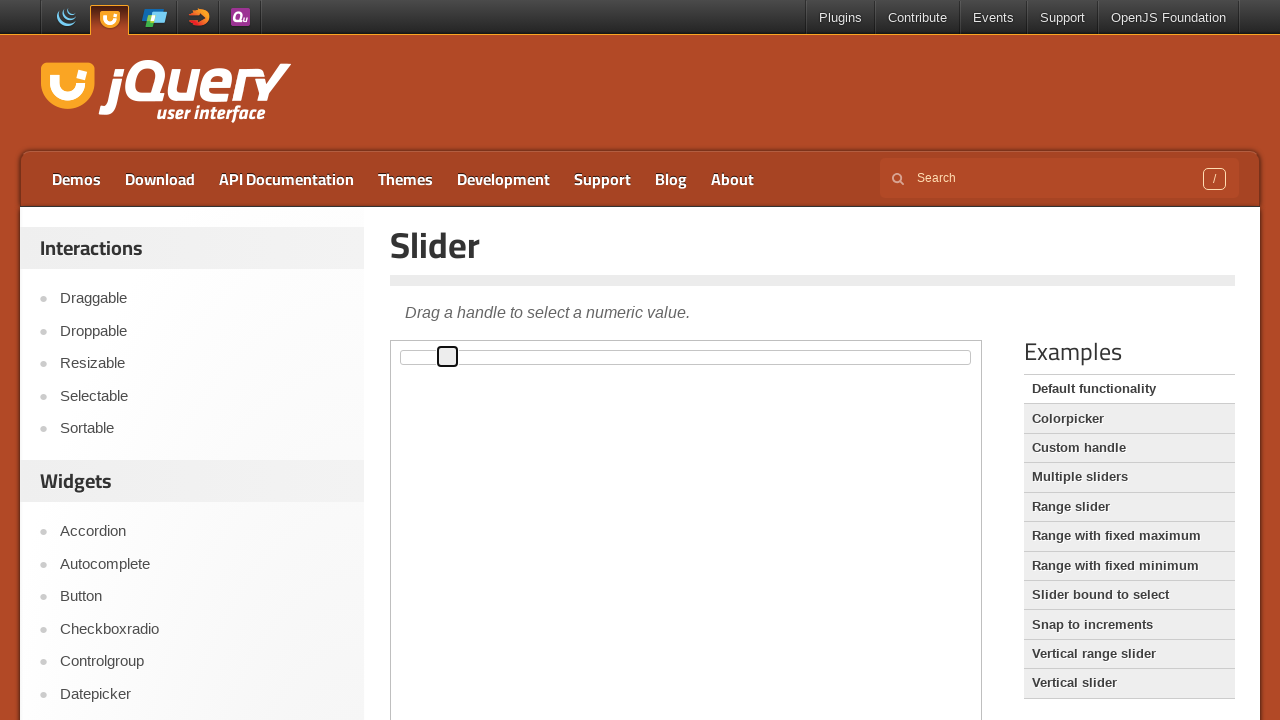

Waited 500ms after fourth right drag
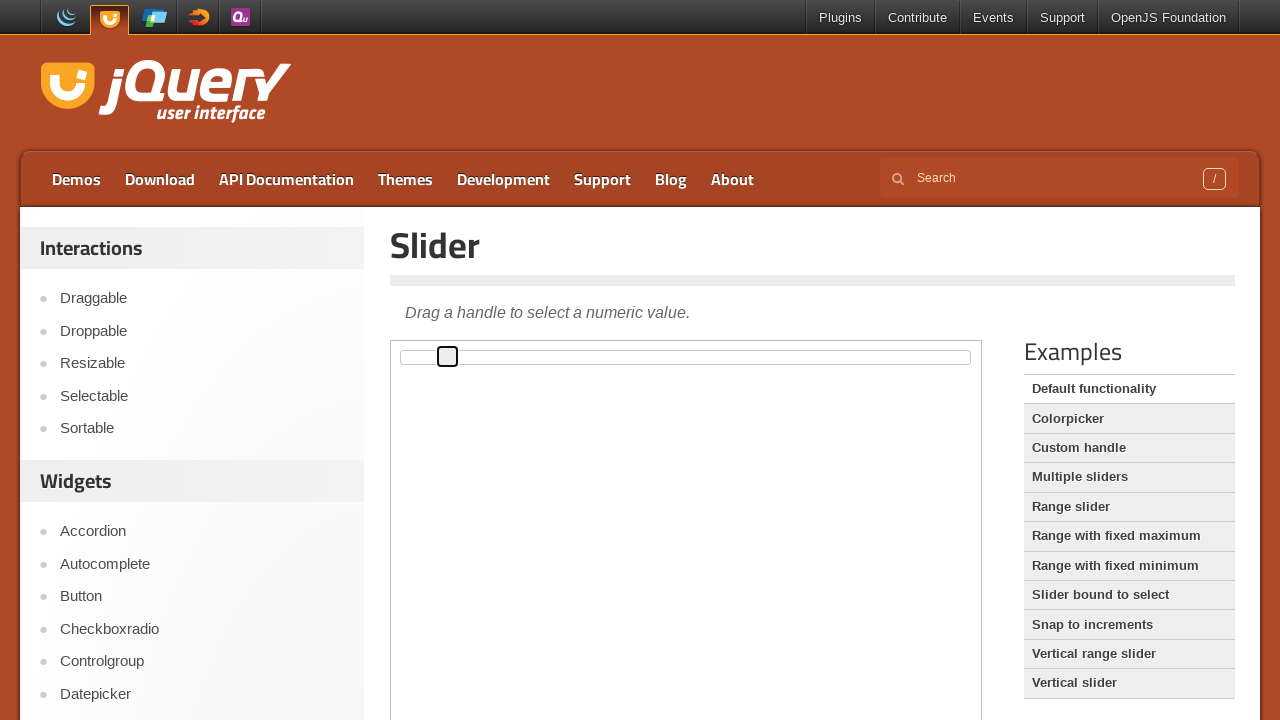

Dragged slider handle right by 20px (5/5) at (458, 347)
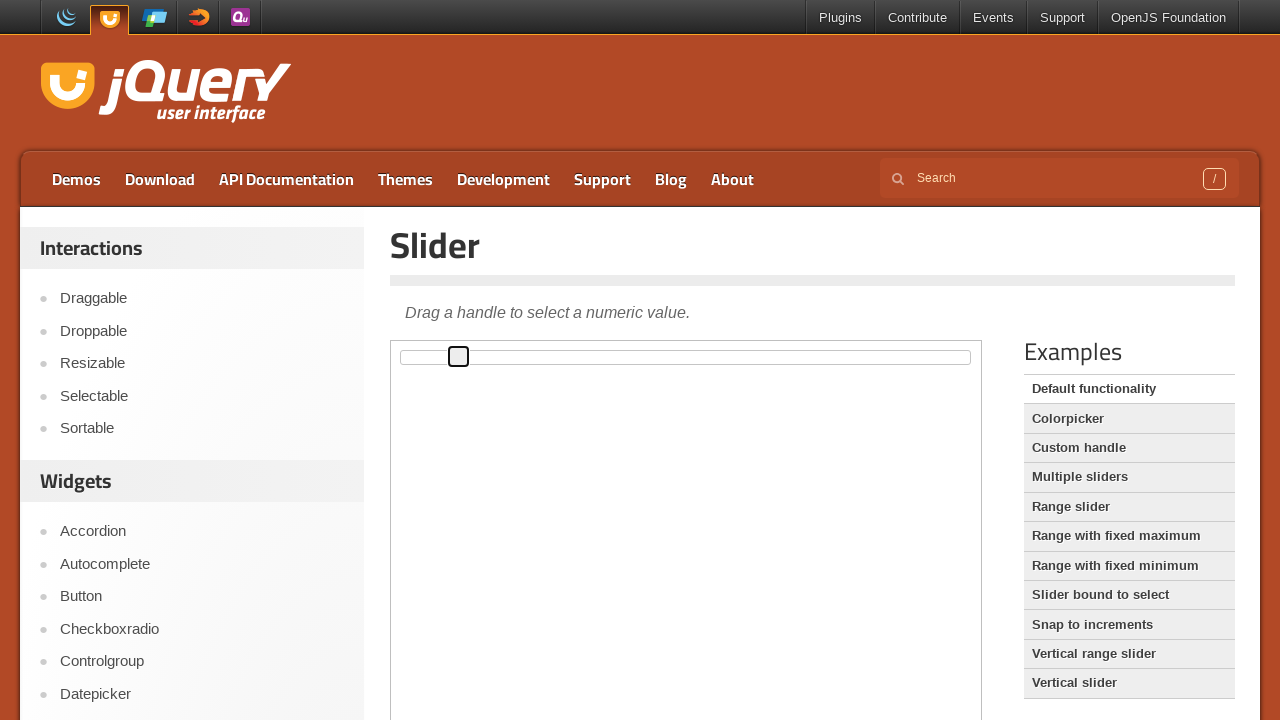

Waited 500ms after fifth right drag
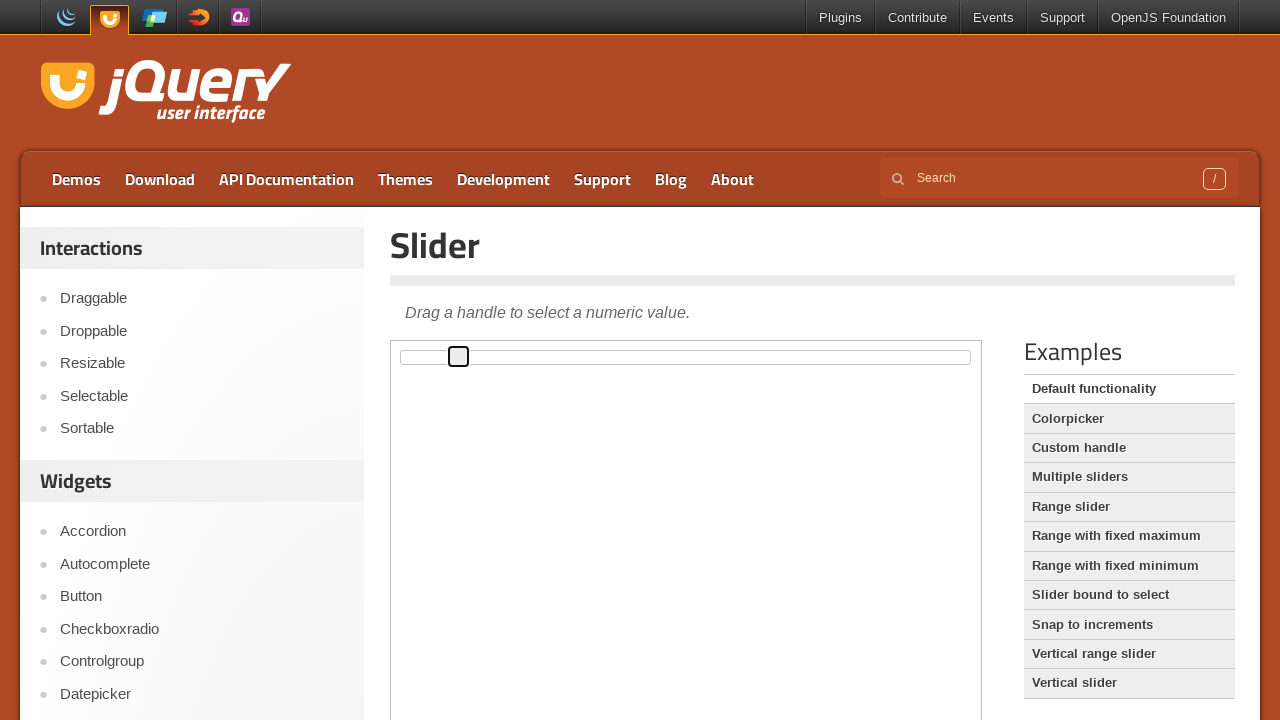

Dragged slider handle left by 20px (1/5) at (429, 347)
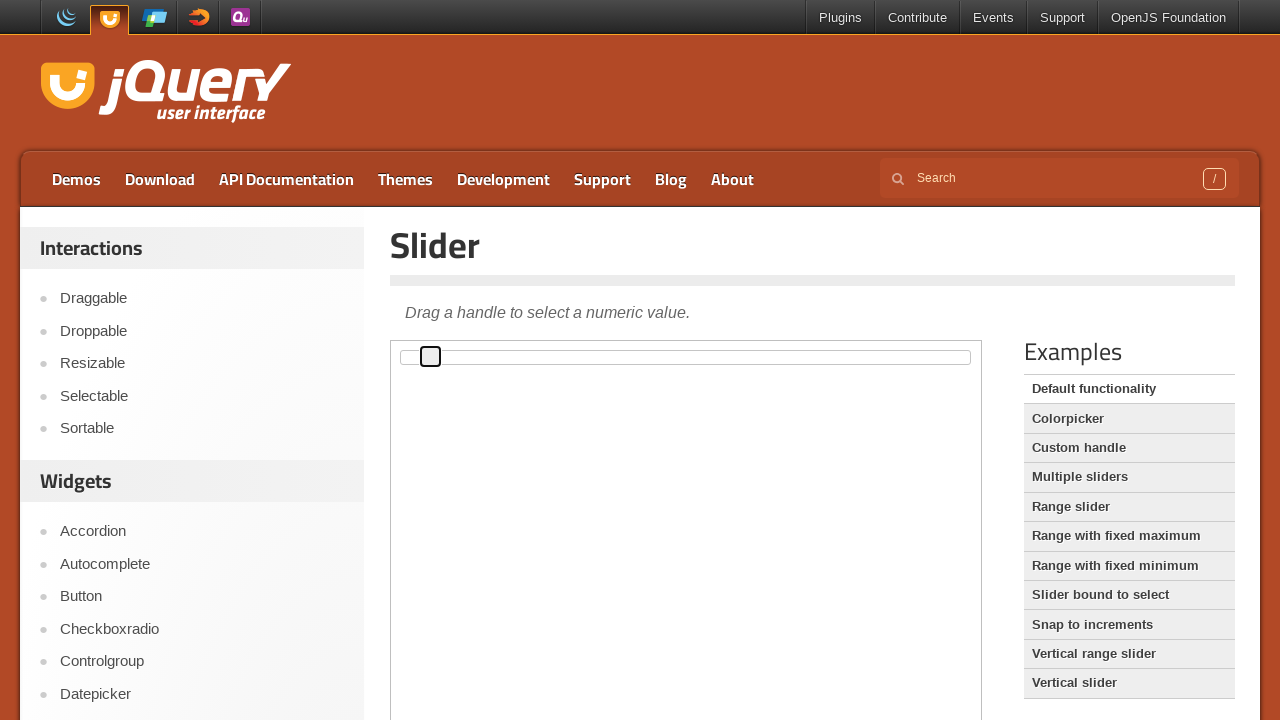

Waited 500ms after first left drag
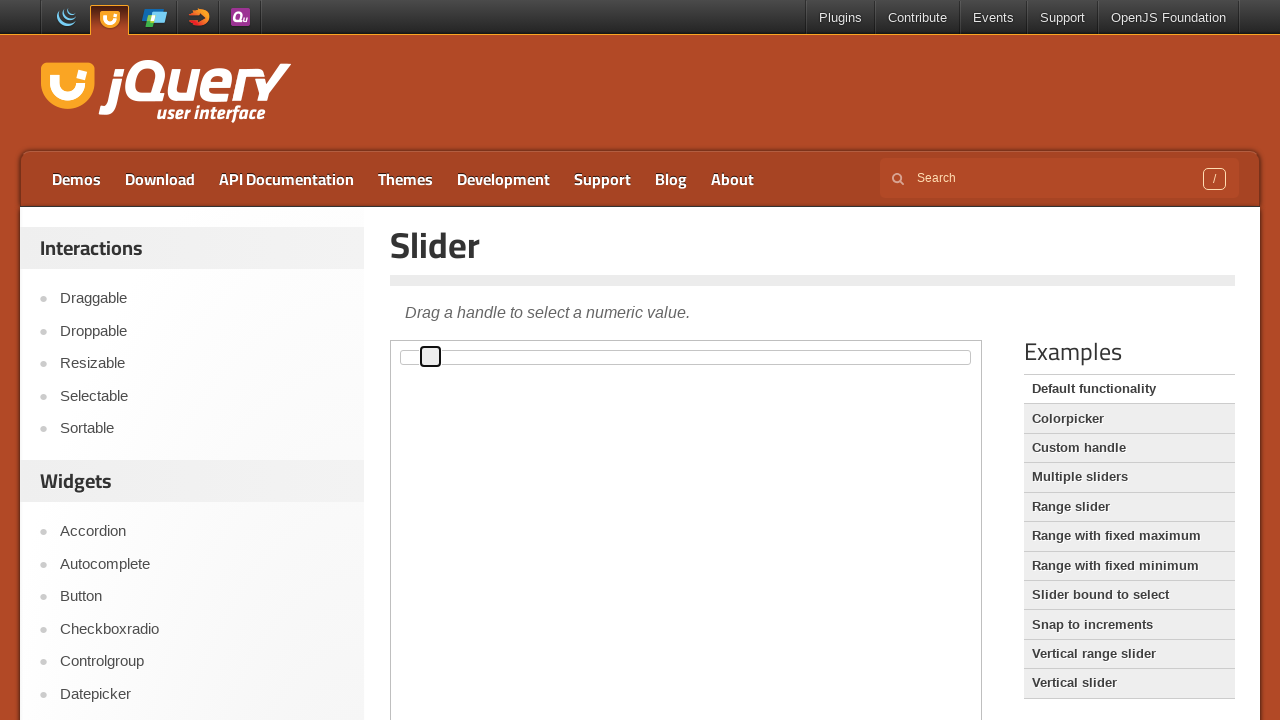

Dragged slider handle left by 20px (2/5) at (401, 347)
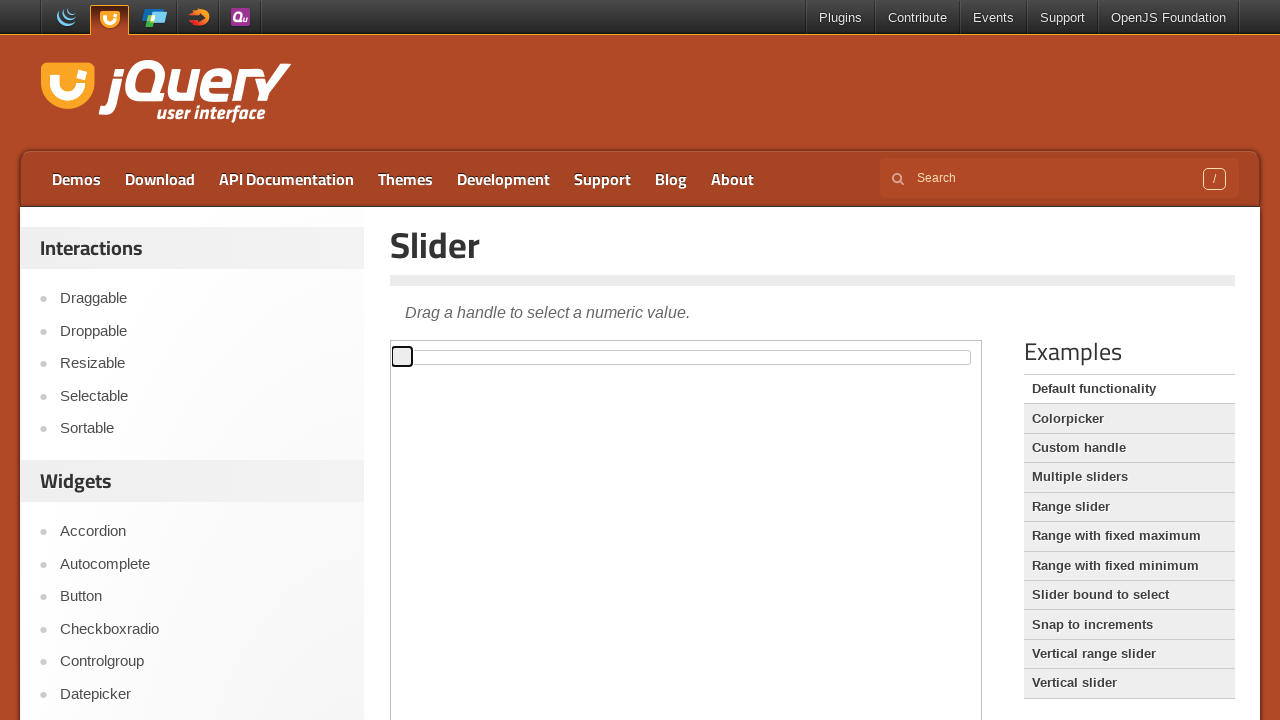

Waited 500ms after second left drag
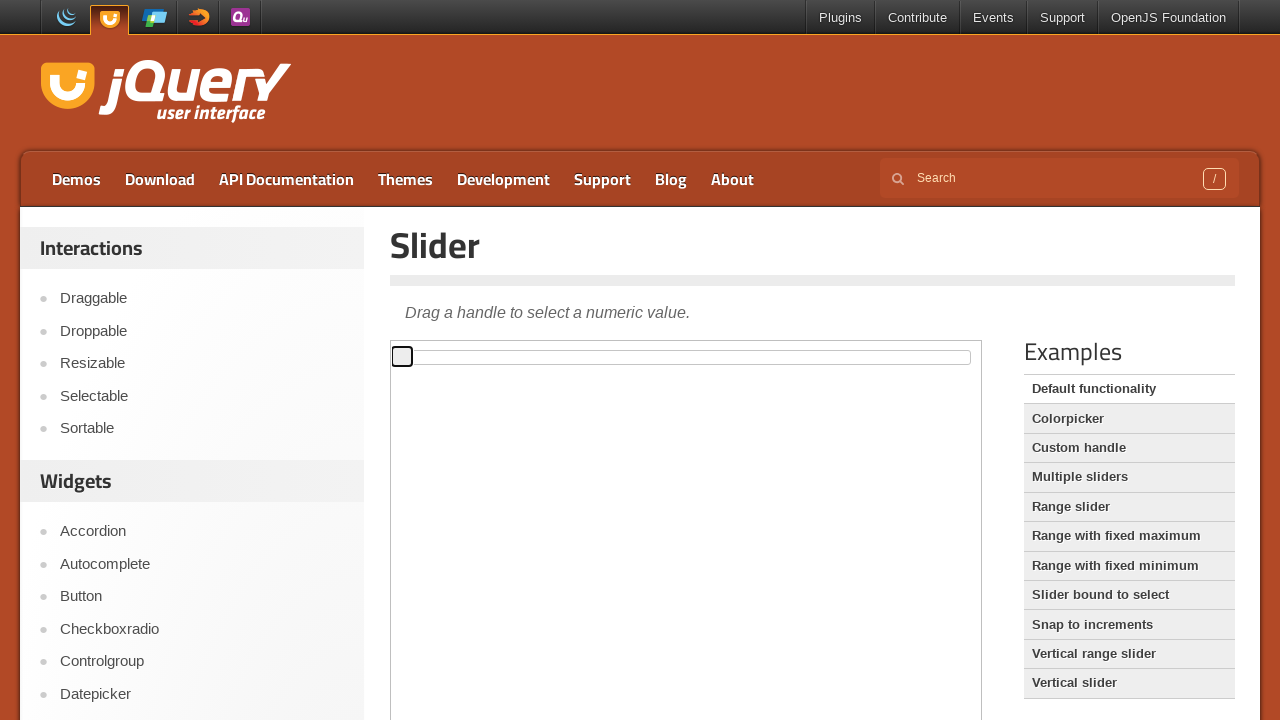

Dragged slider handle left by 20px (3/5) at (373, 347)
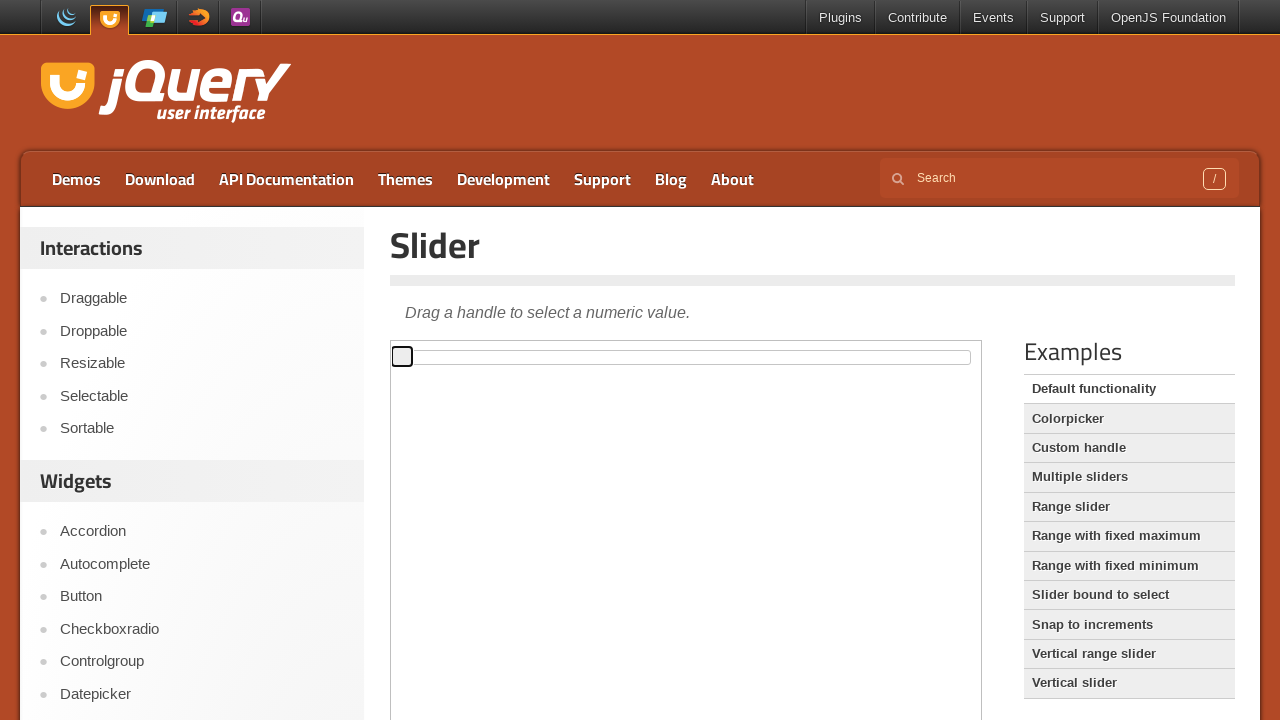

Waited 500ms after third left drag
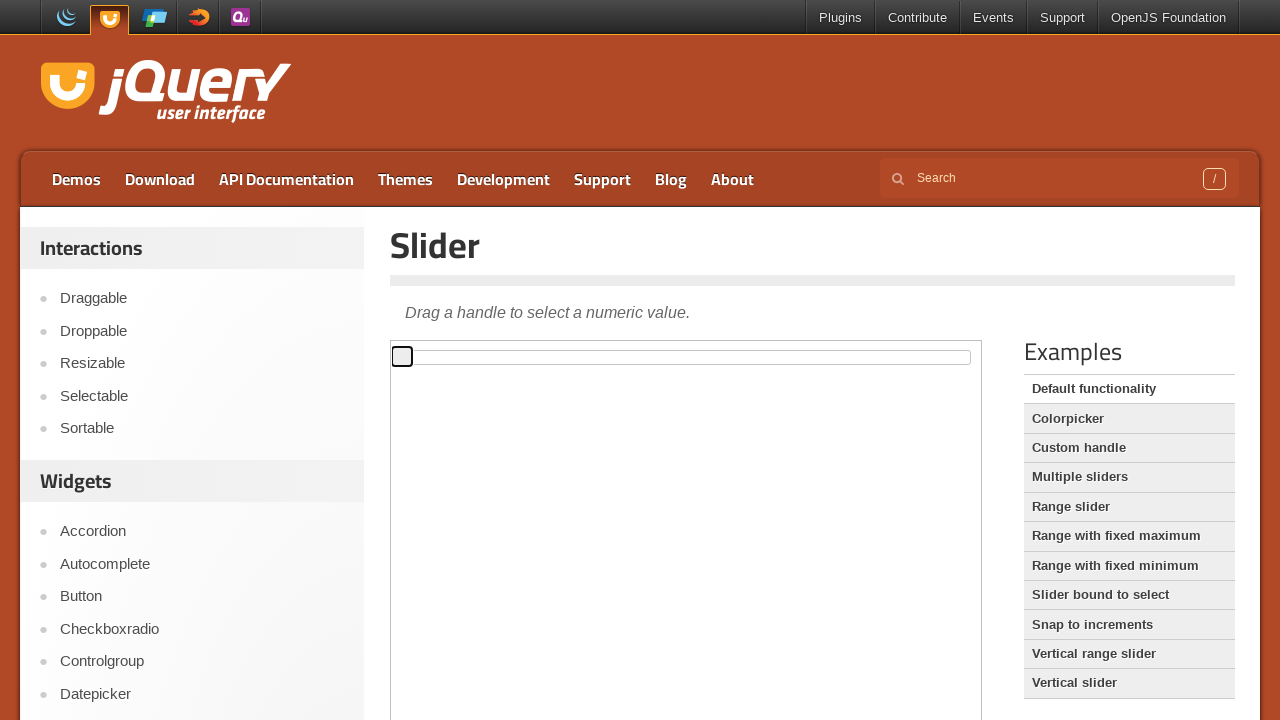

Dragged slider handle left by 20px (4/5) at (373, 347)
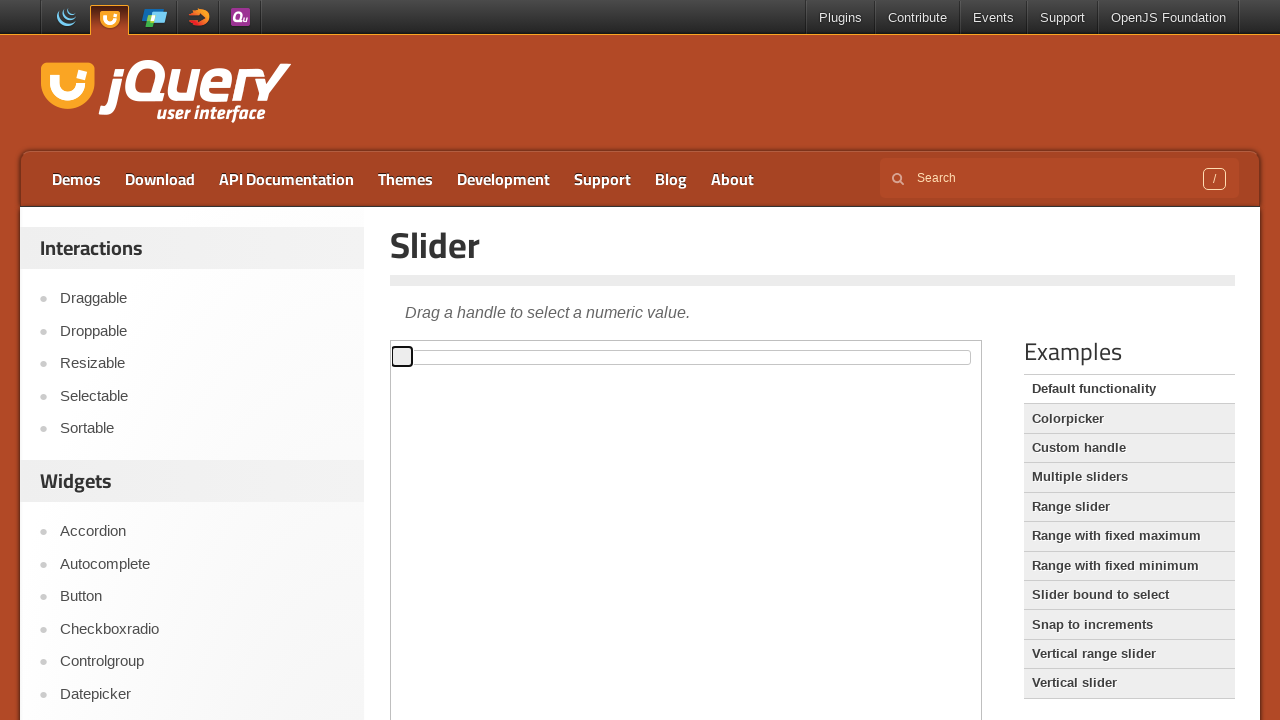

Waited 500ms after fourth left drag
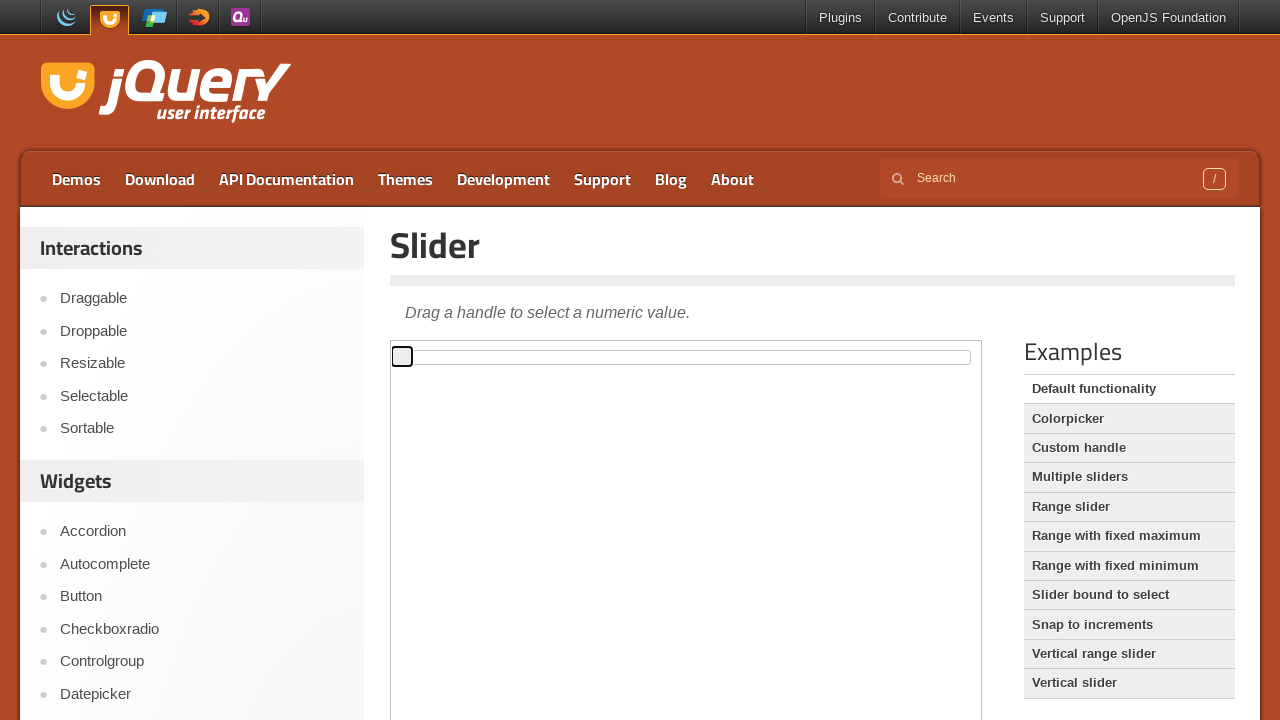

Dragged slider handle left by 20px (5/5) at (373, 347)
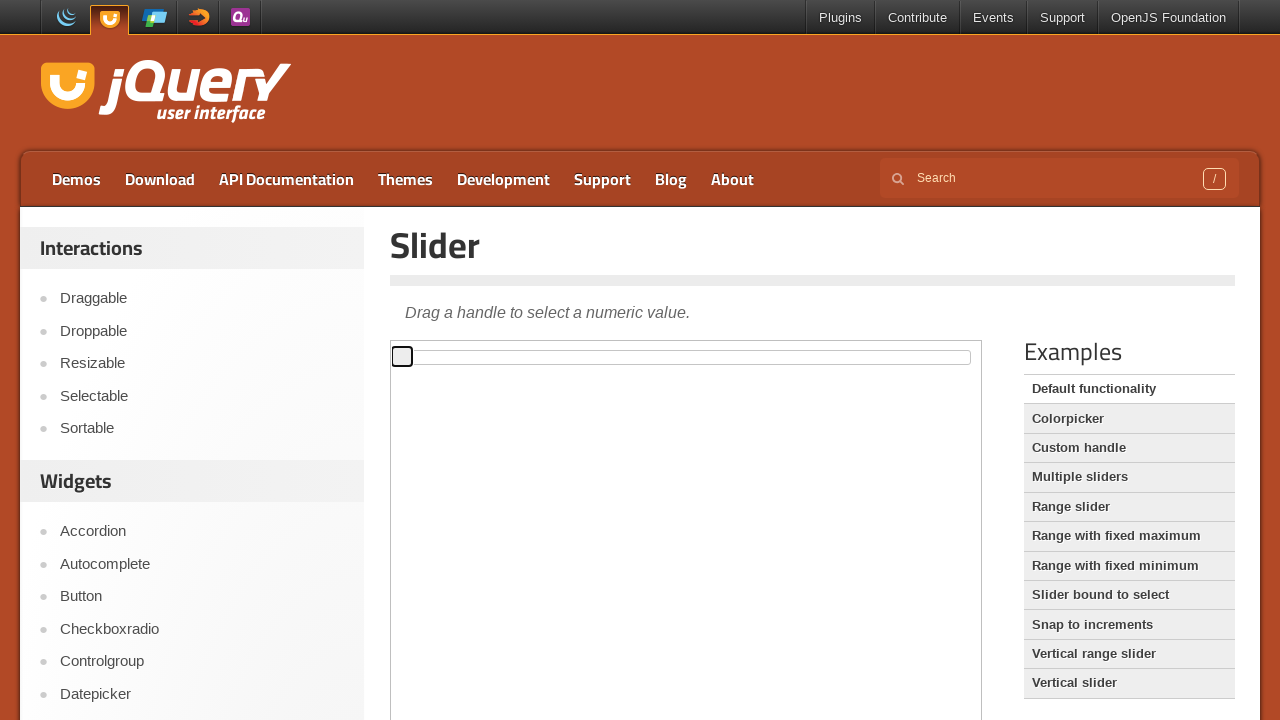

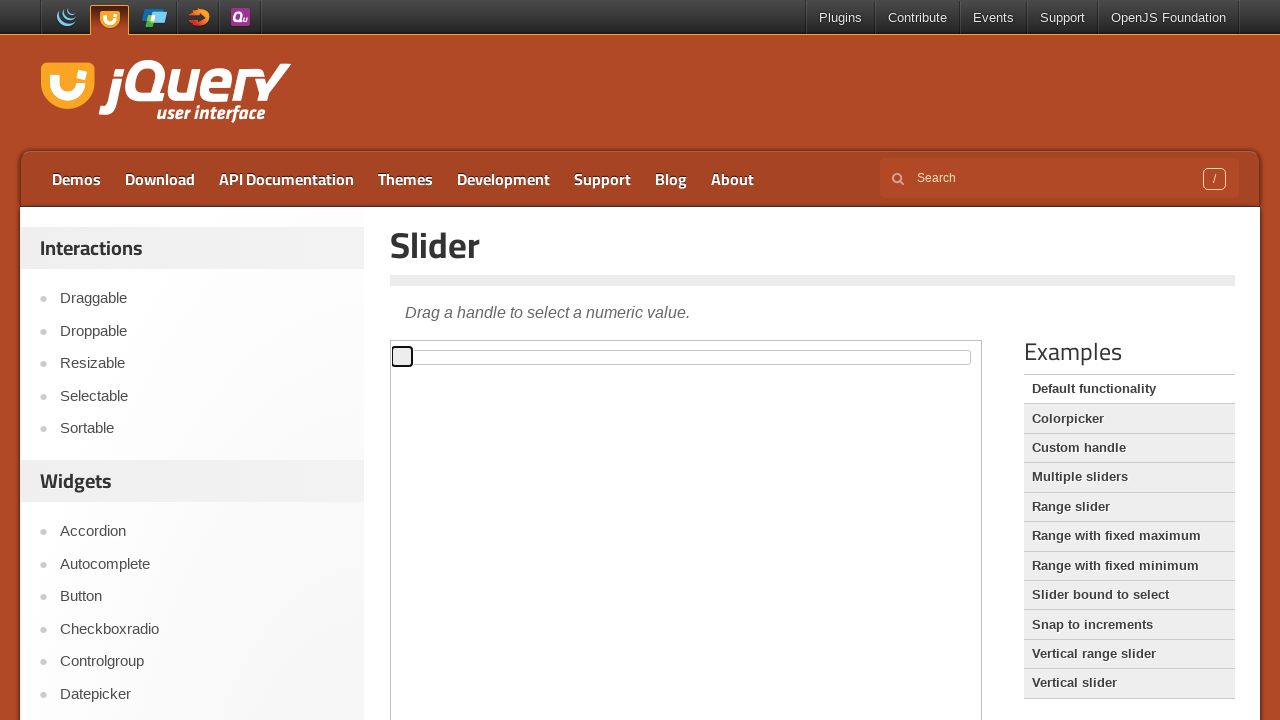